Navigates to an e-commerce site and adds specific vegetable items (Cucumber, Brocolli, Beetroot) to the shopping cart by iterating through product listings and clicking add buttons for matching items

Starting URL: https://rahulshettyacademy.com/seleniumPractise/

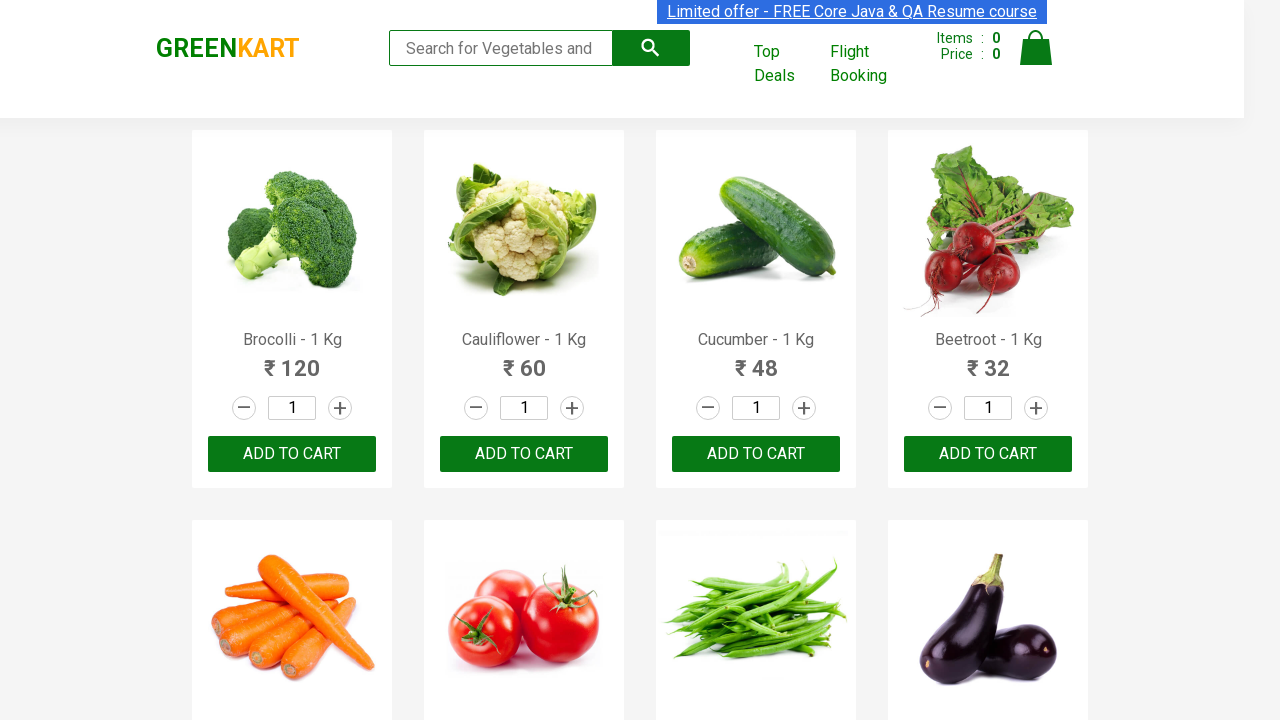

Waited for product listings to load
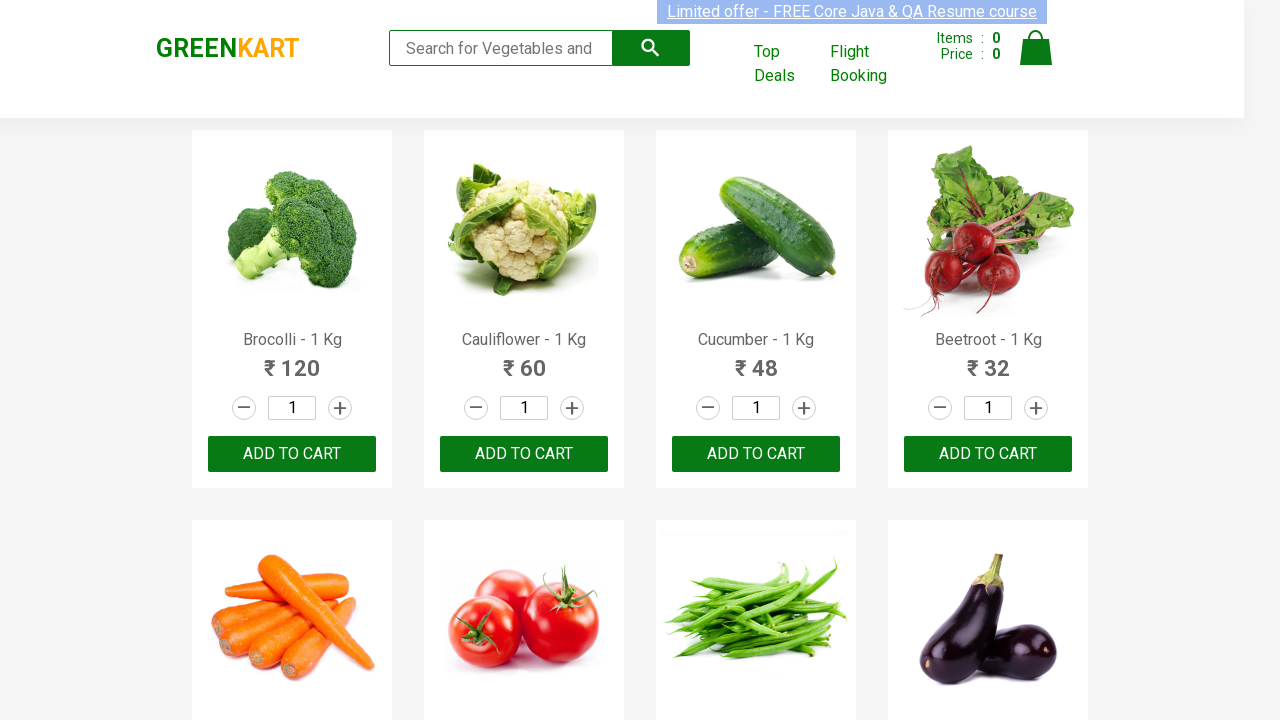

Retrieved all product name elements from the page
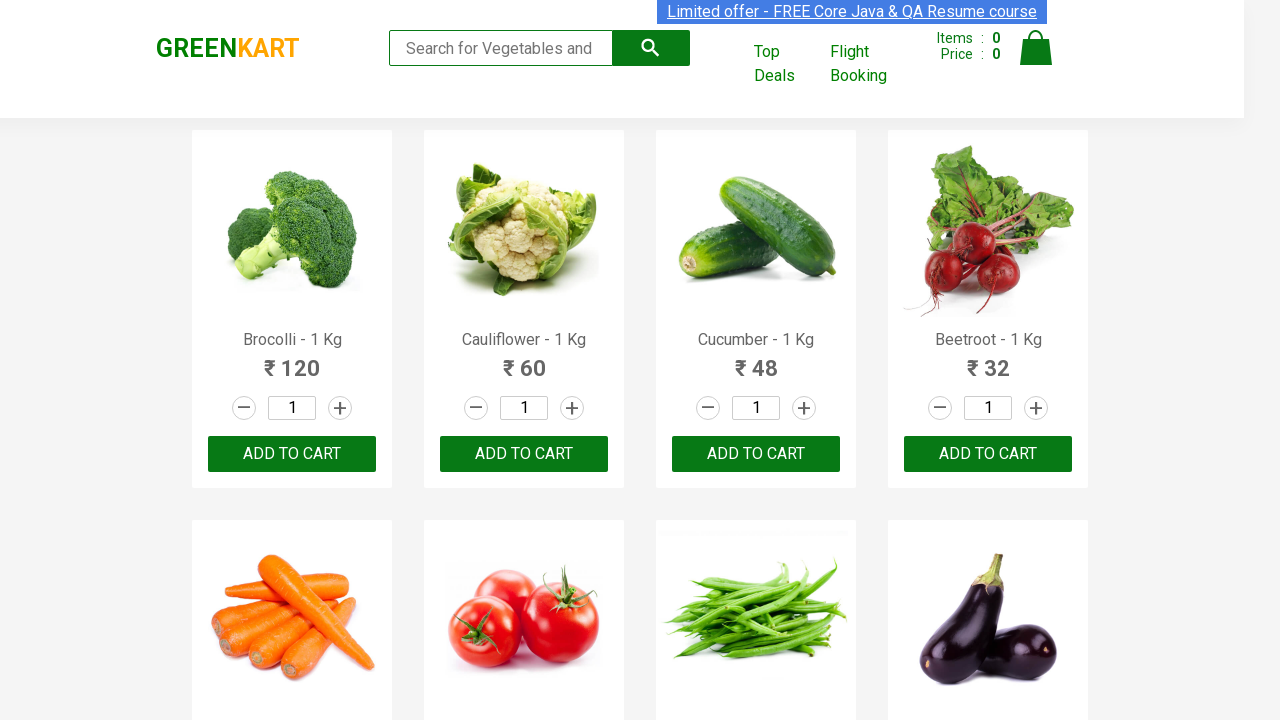

Clicked 'Add to Cart' button for Brocolli at (292, 454) on xpath=//div[@class='product-action']/button >> nth=0
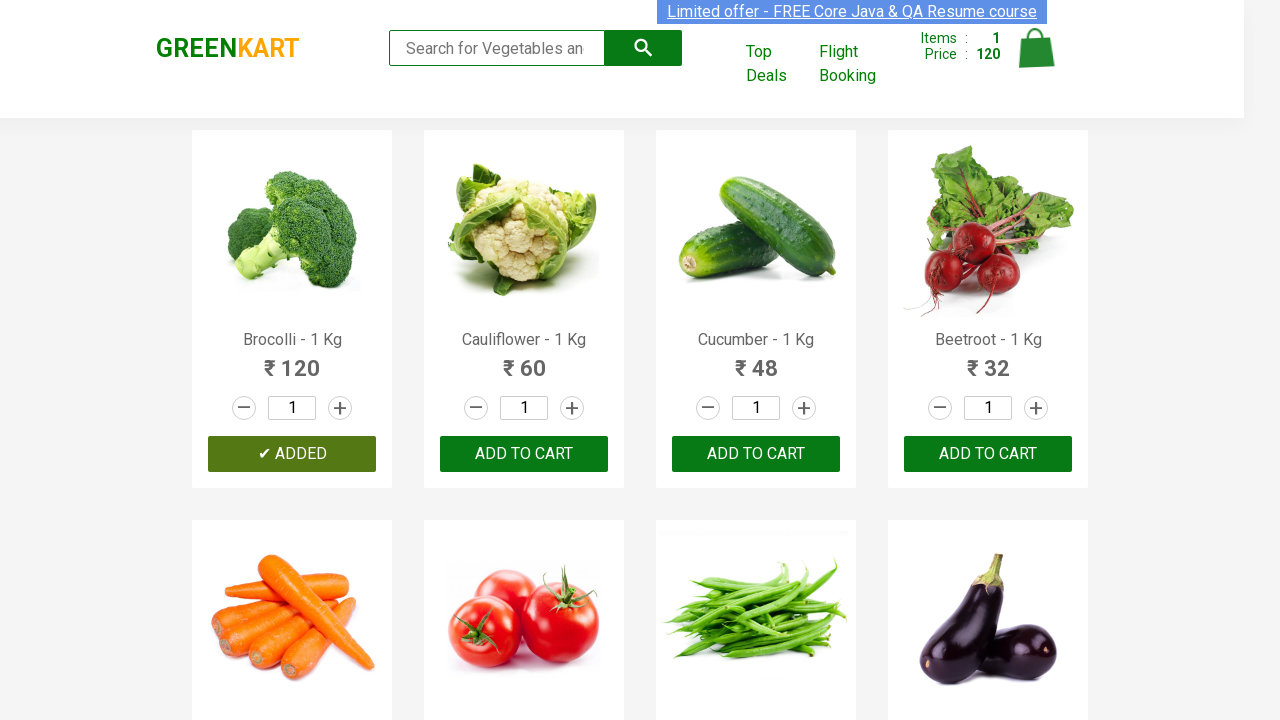

Clicked 'Add to Cart' button for Cucumber at (756, 454) on xpath=//div[@class='product-action']/button >> nth=2
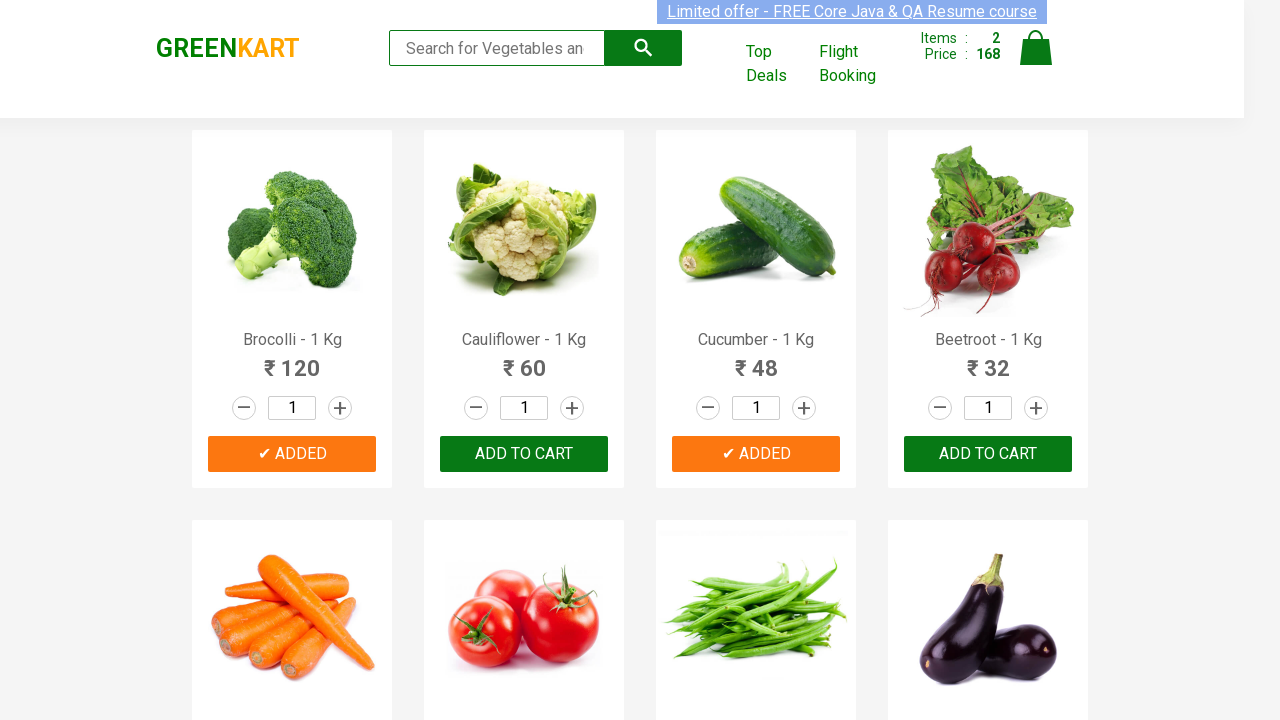

Clicked 'Add to Cart' button for Beetroot at (988, 454) on xpath=//div[@class='product-action']/button >> nth=3
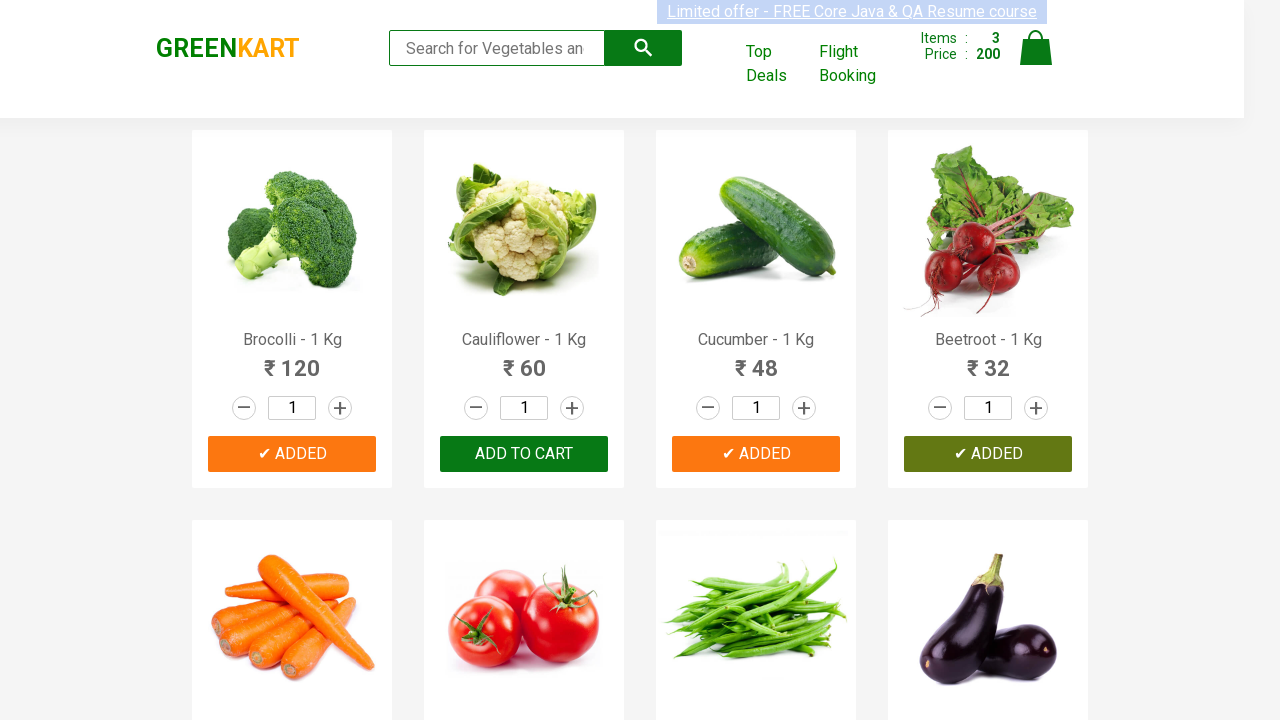

All required items (Cucumber, Brocolli, Beetroot) have been added to cart
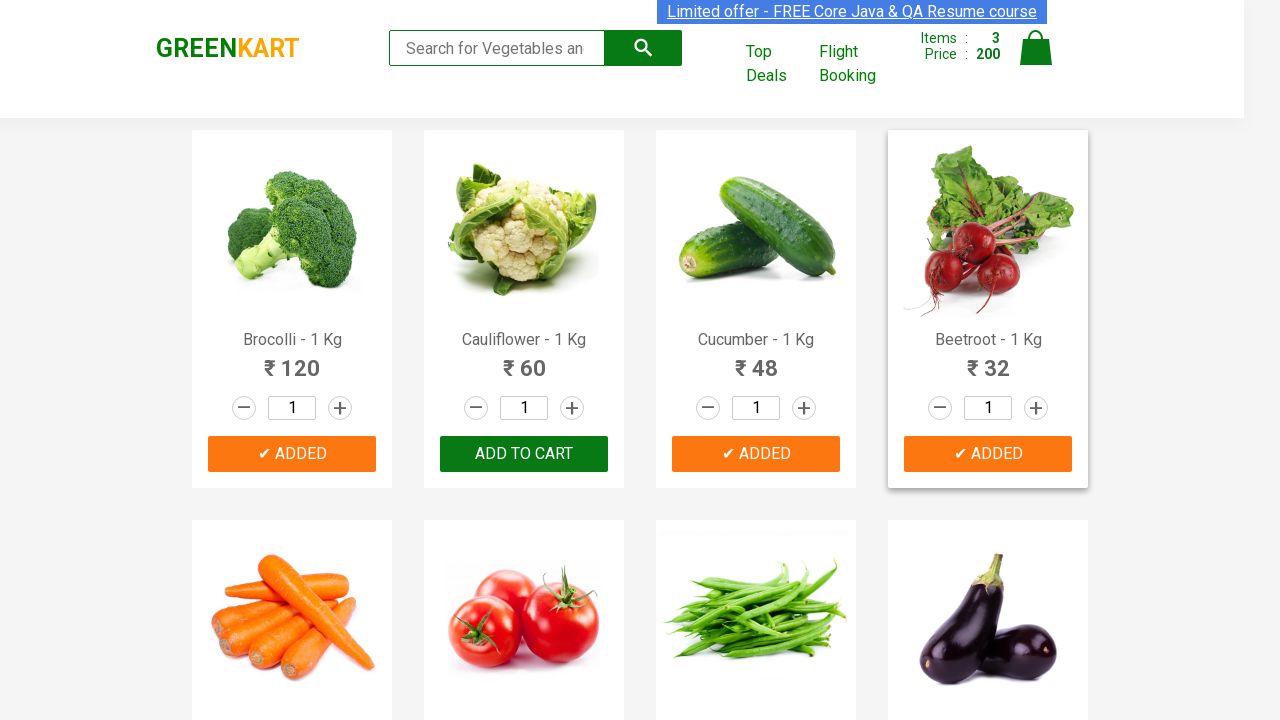

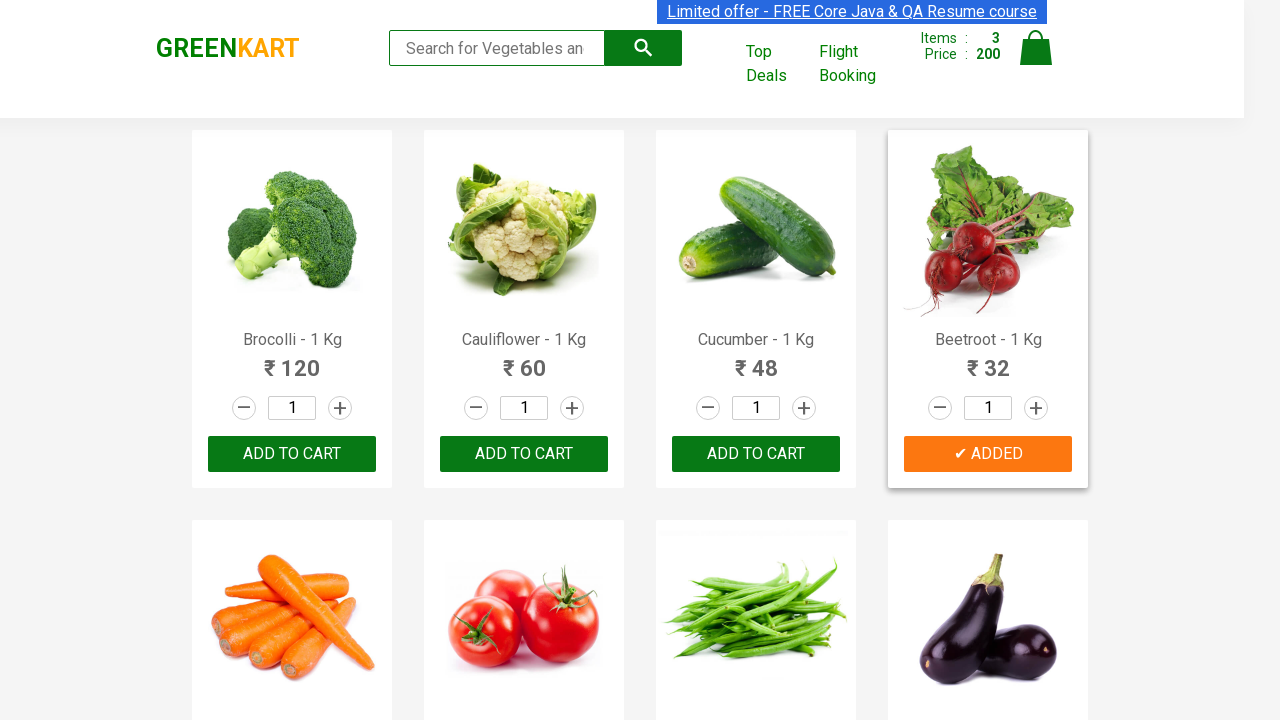